Tests completing a web form by filling text fields (first name, last name, job title), selecting a radio button for education level, checking checkboxes for sex, selecting years of experience from a dropdown, entering a date, and submitting the form.

Starting URL: https://formy-project.herokuapp.com/form

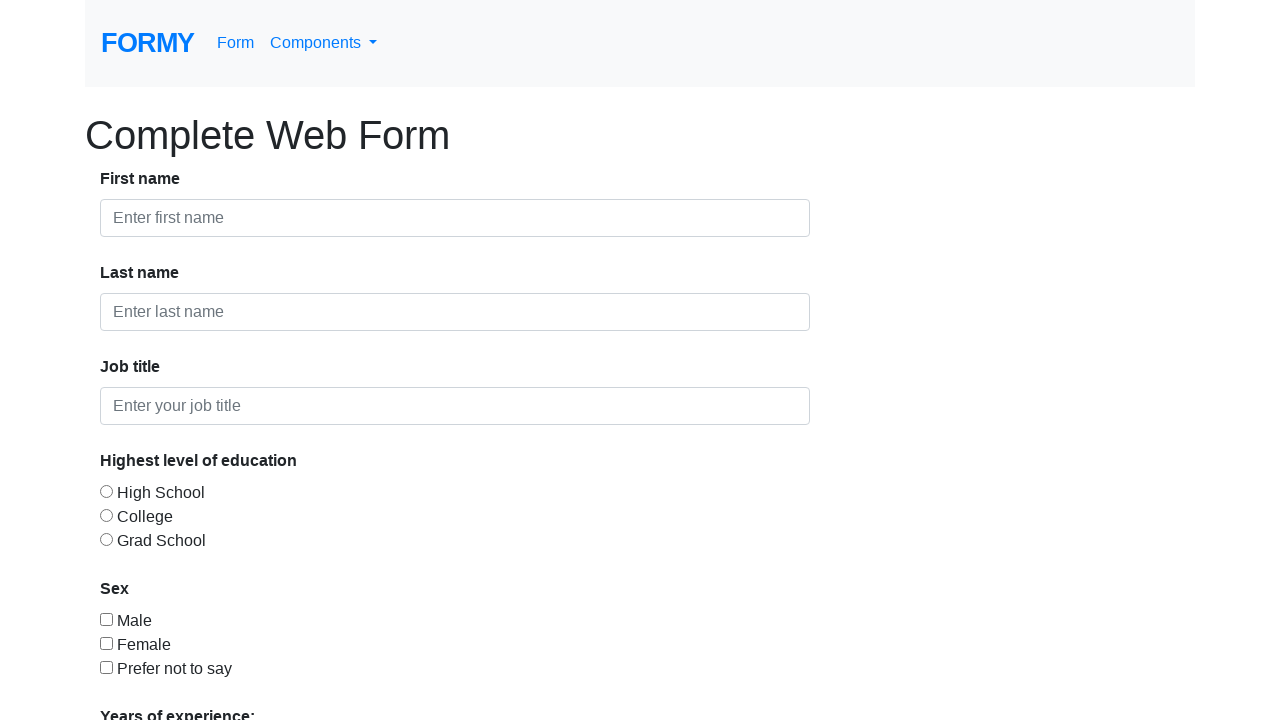

Filled first name field with 'Michael' on #first-name
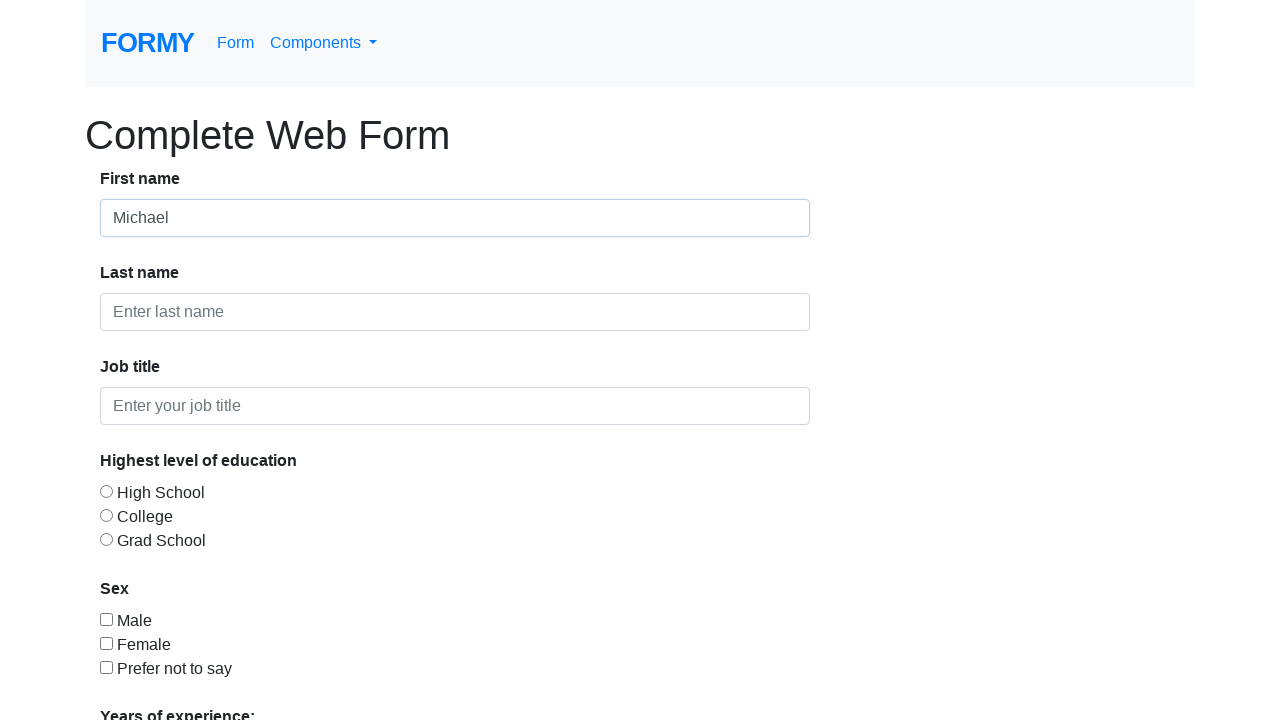

Filled last name field with 'Thompson' on #last-name
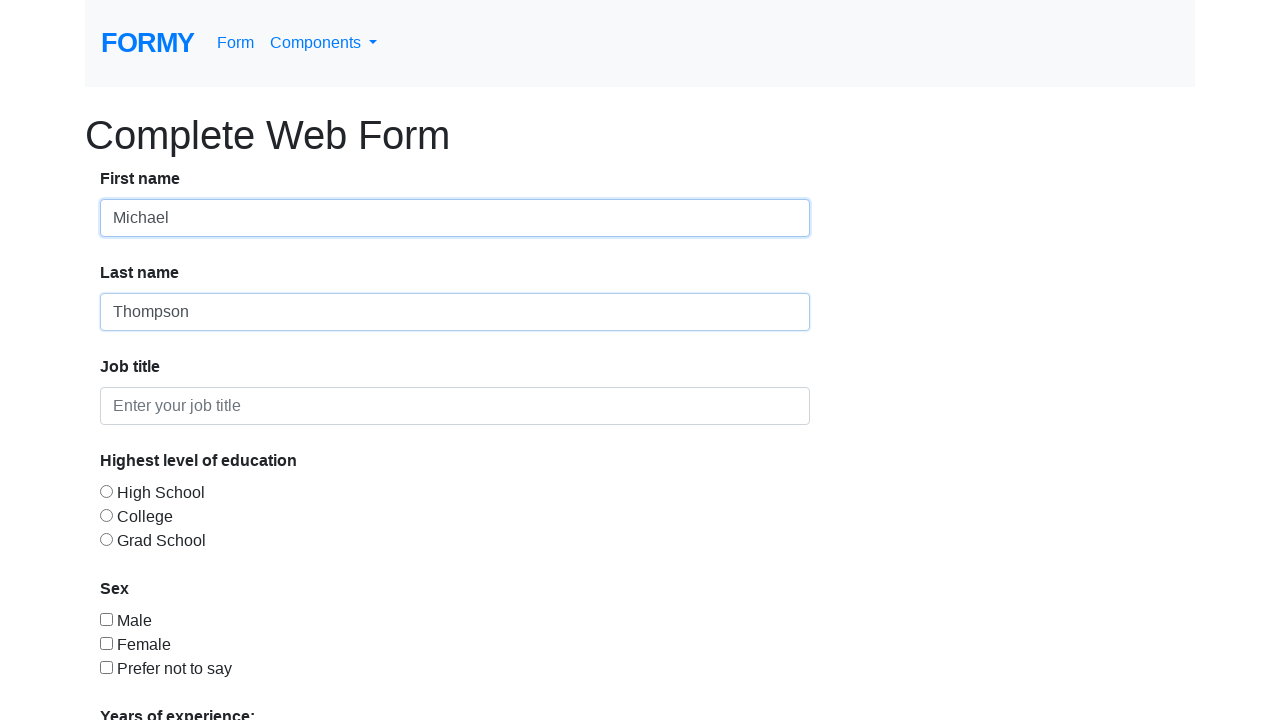

Filled job title field with 'Software Engineer' on #job-title
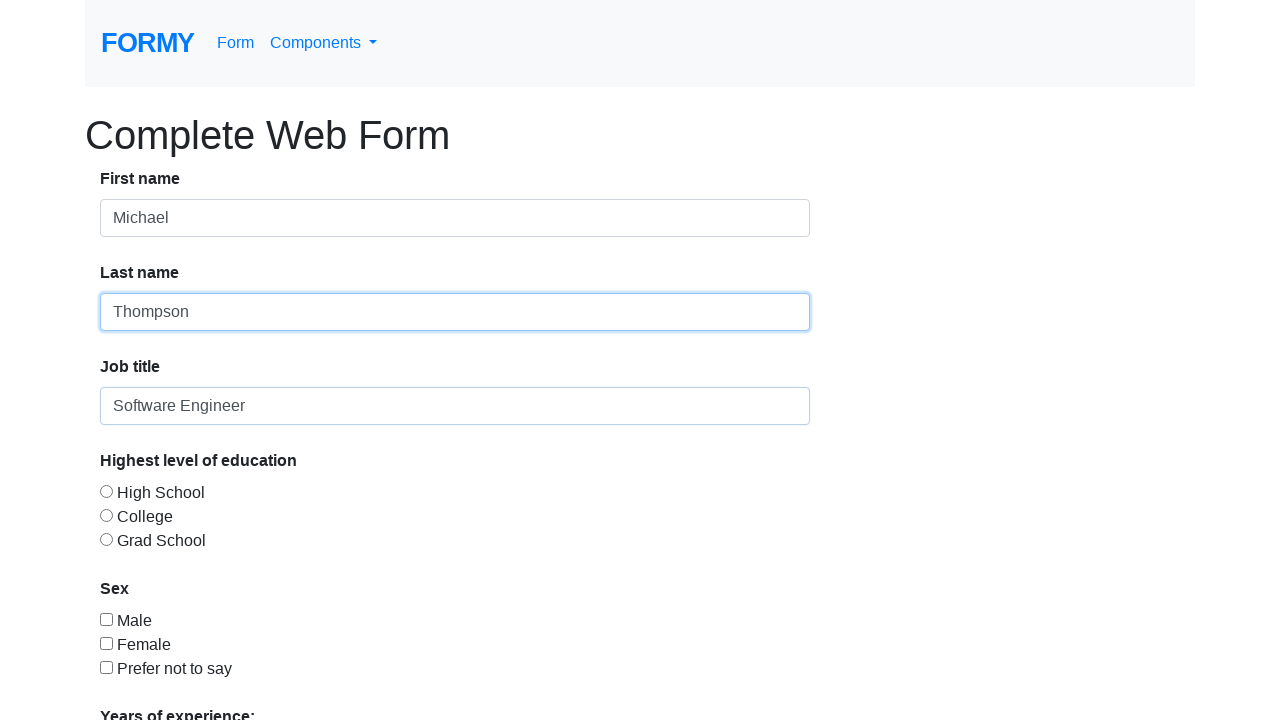

Selected radio button for High School education level at (106, 491) on #radio-button-1
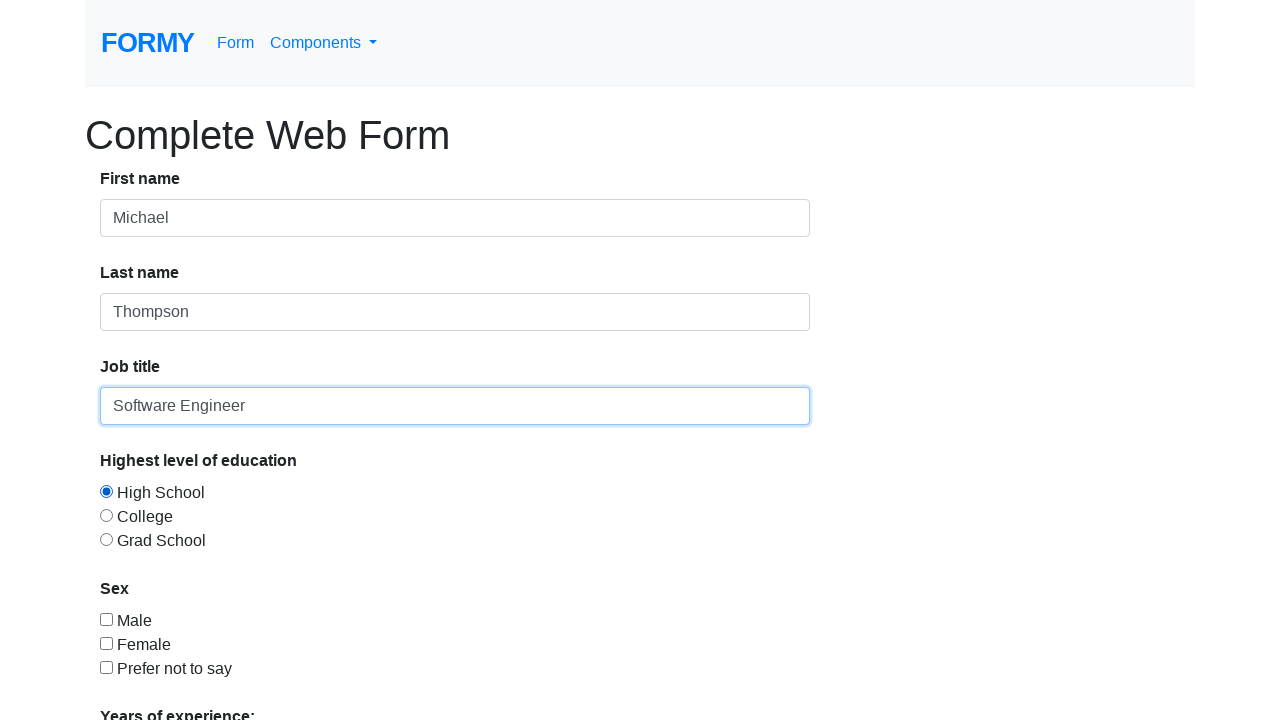

Checked first sex checkbox at (106, 619) on #checkbox-1
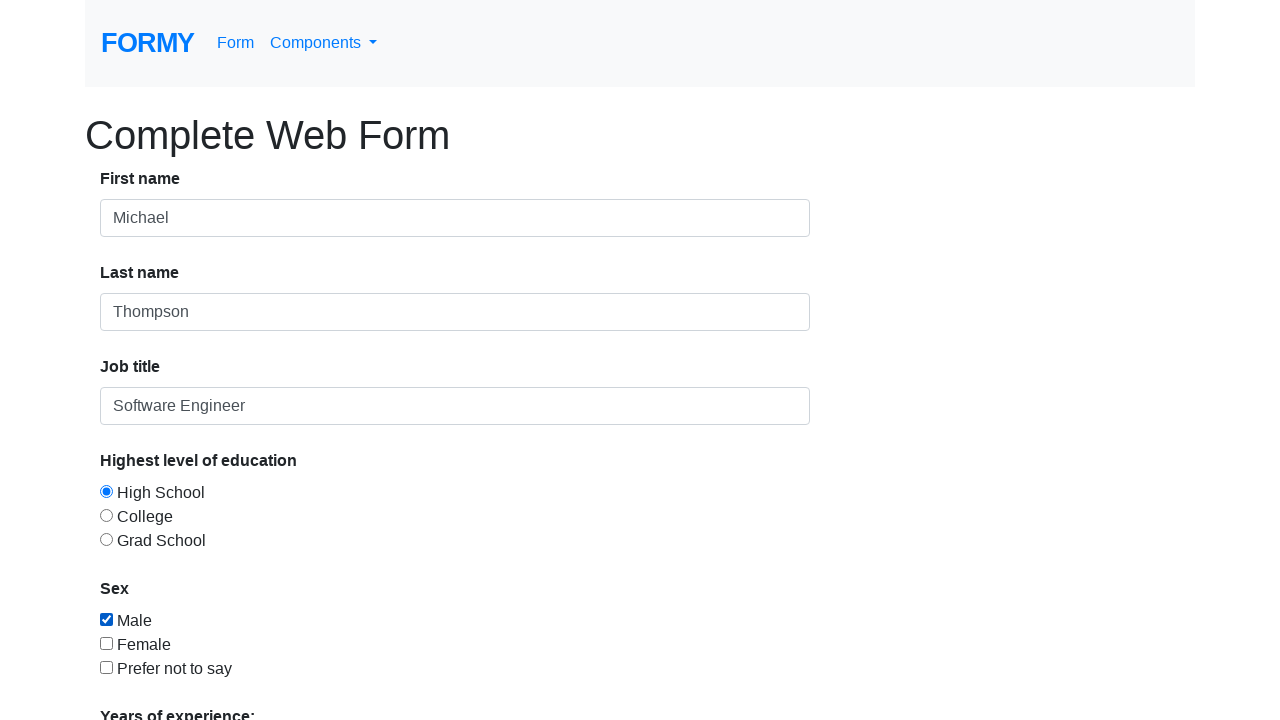

Checked second sex checkbox at (106, 643) on #checkbox-2
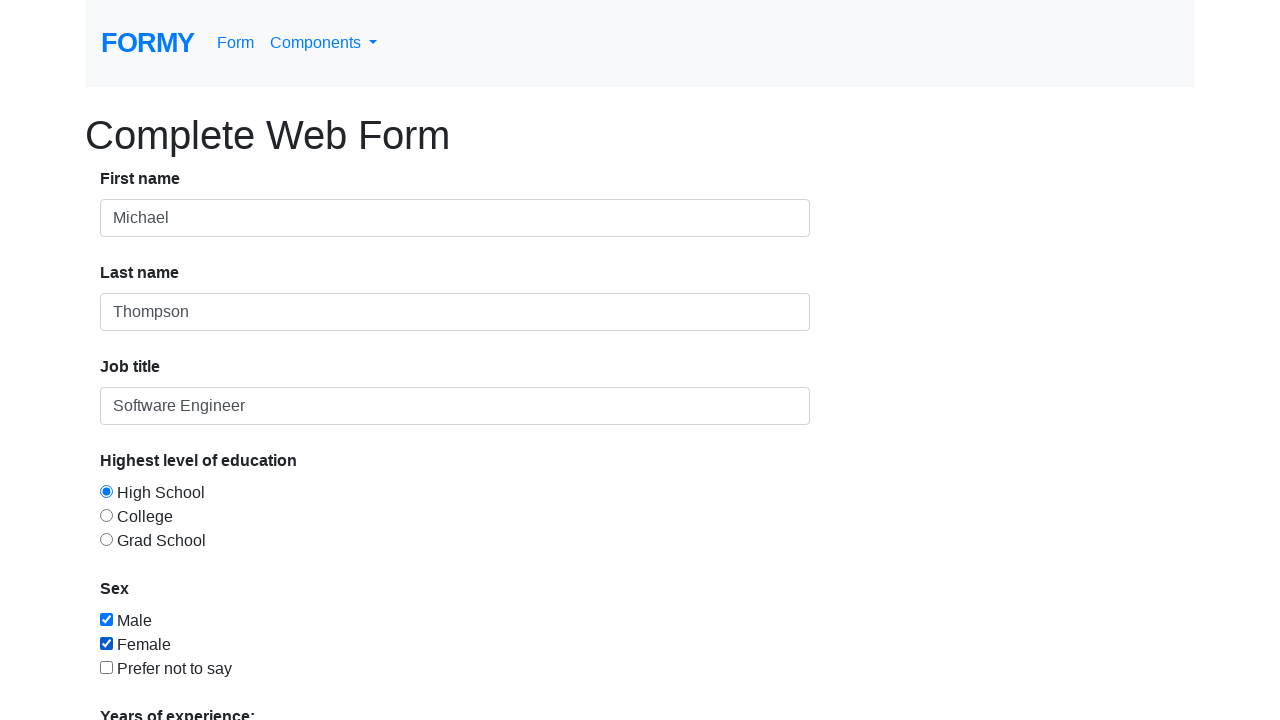

Selected '2' years of experience from dropdown on #select-menu
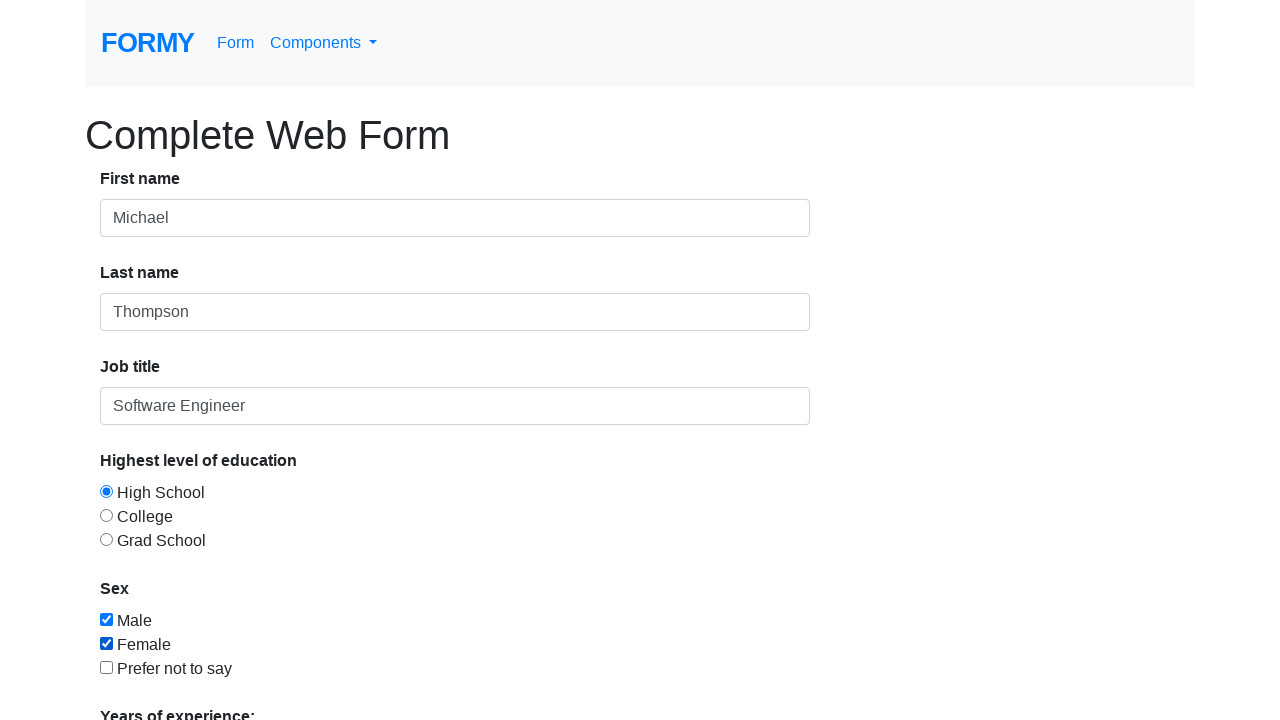

Filled date field with '03/06/2022' on #datepicker
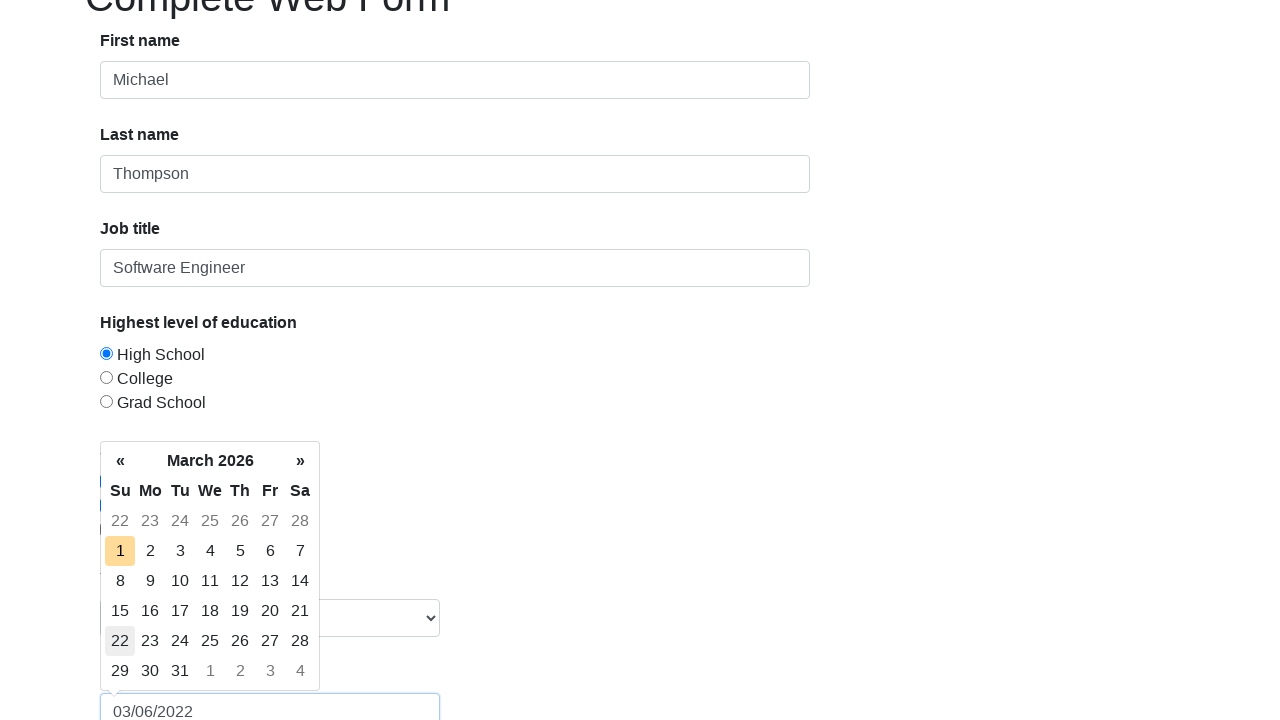

Clicked body to close datepicker at (640, 360) on body
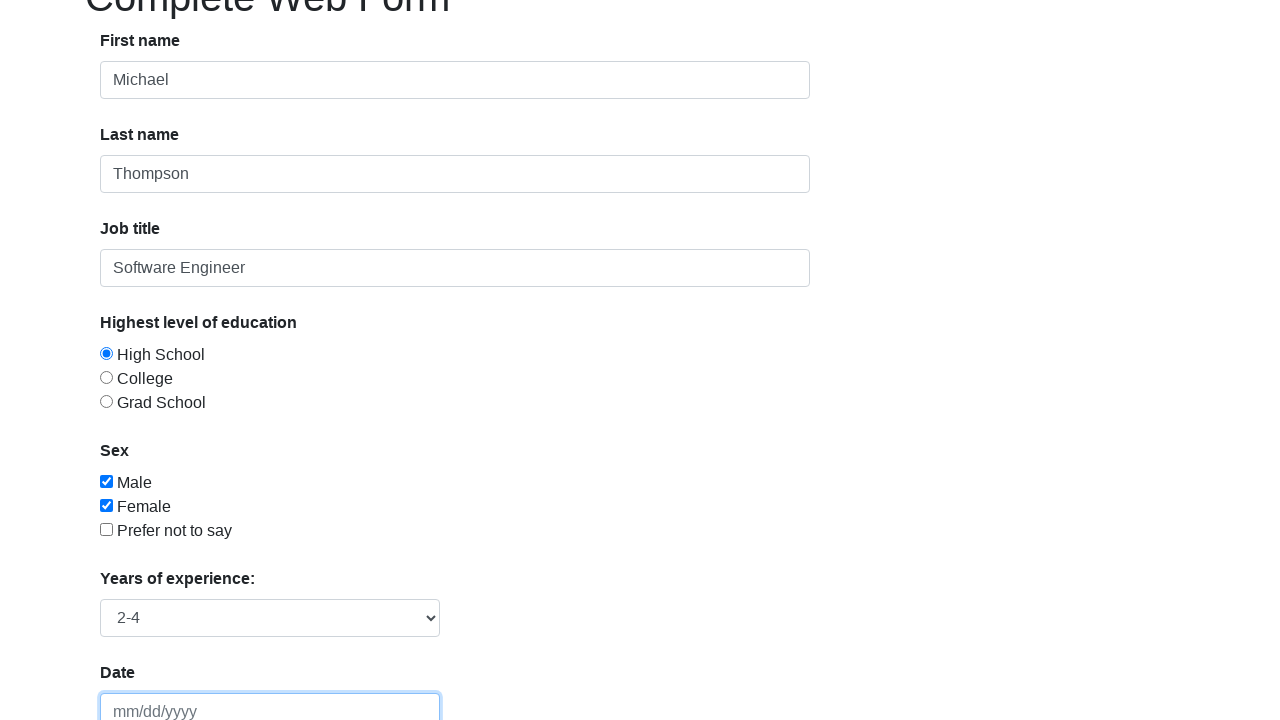

Clicked Submit button at (148, 680) on a:has-text('Submit')
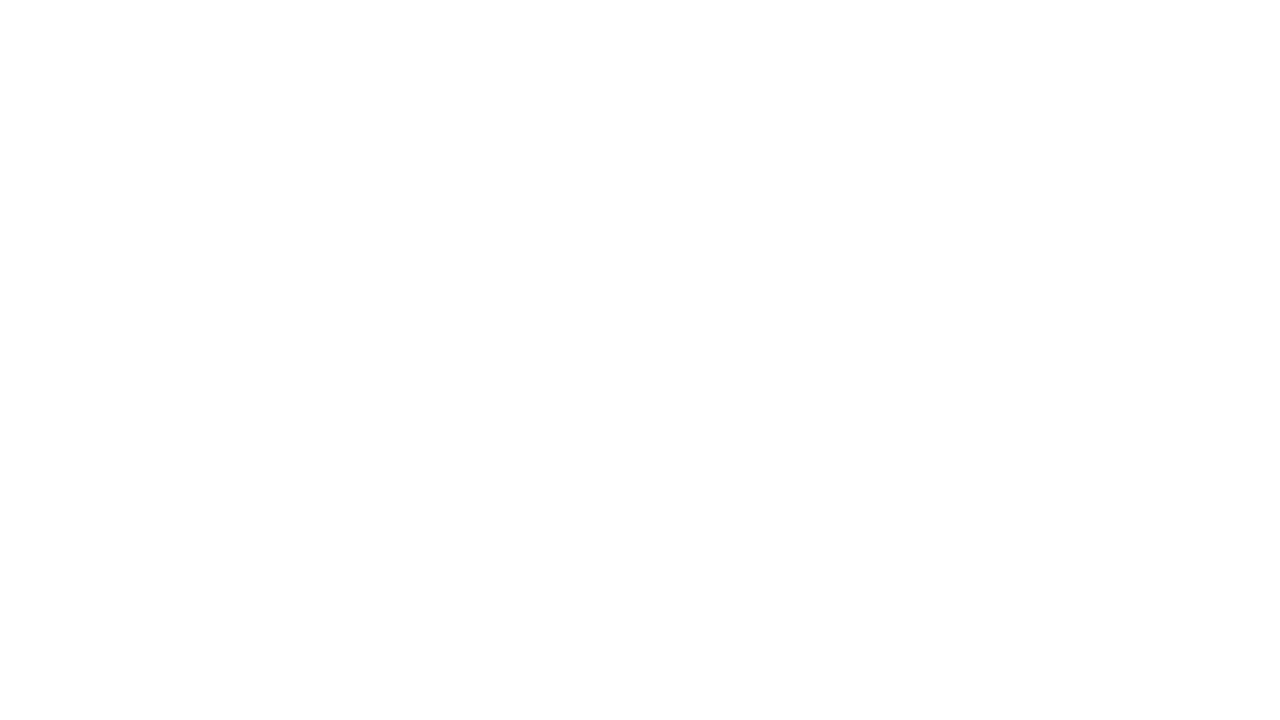

Waited for page to load after form submission
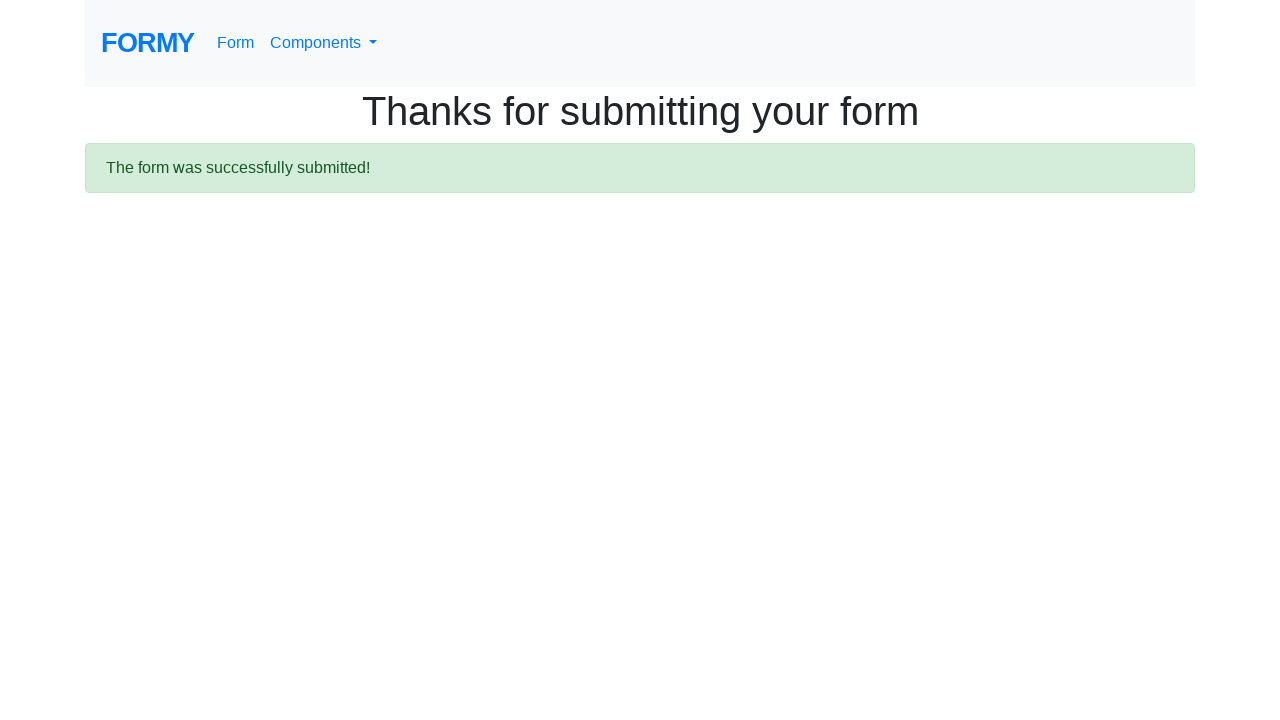

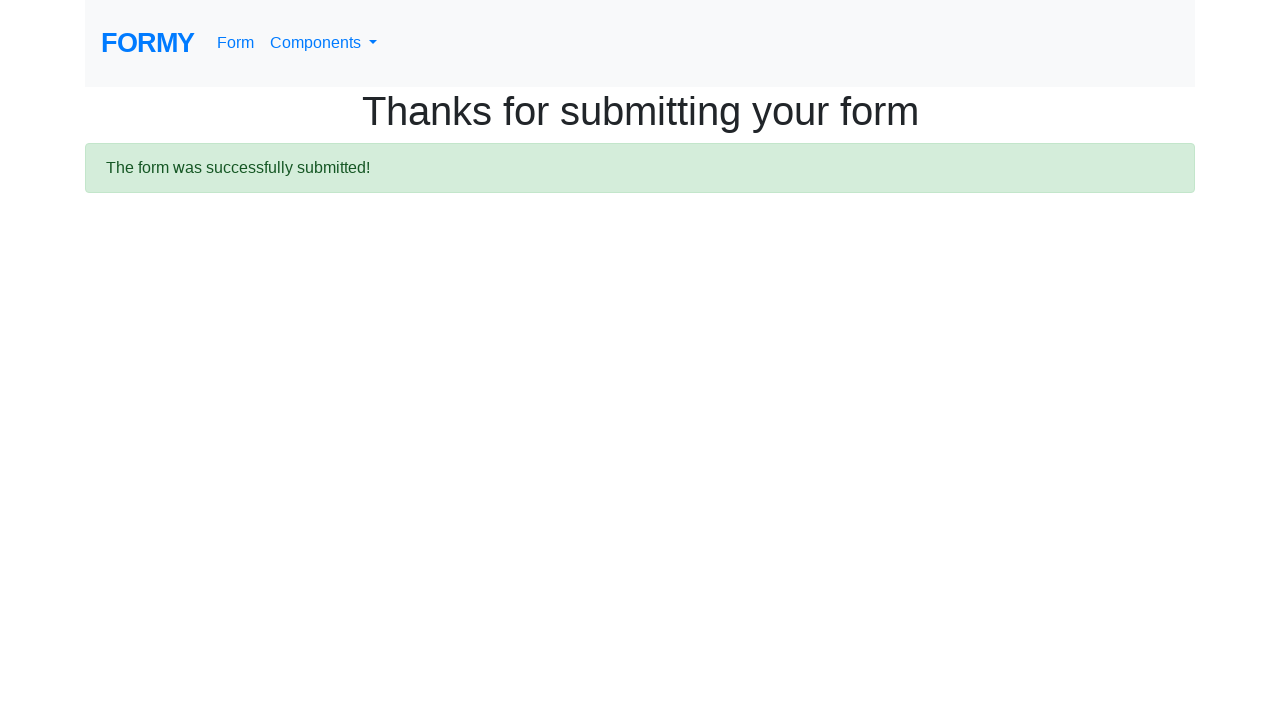